Tests RT.com search functionality by searching for "America" and then navigating to the News section

Starting URL: https://www.rt.com/news/

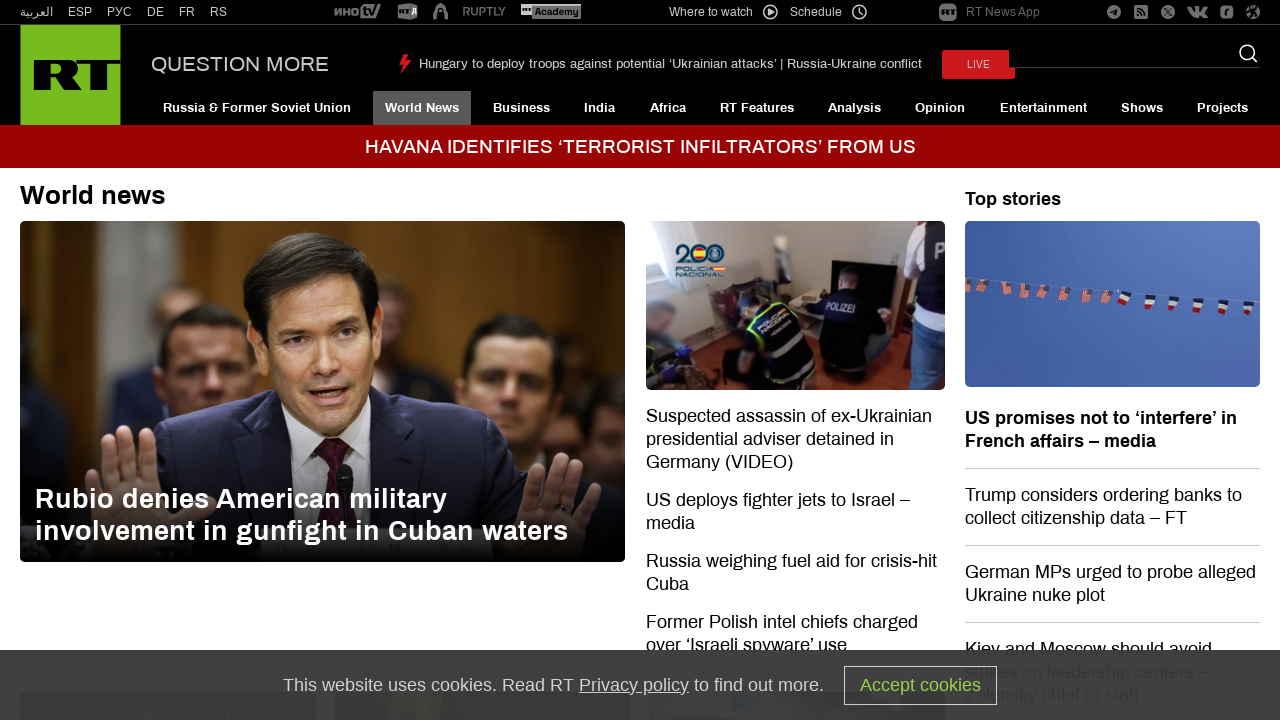

Filled search input with 'America' on .seach-form__input-text
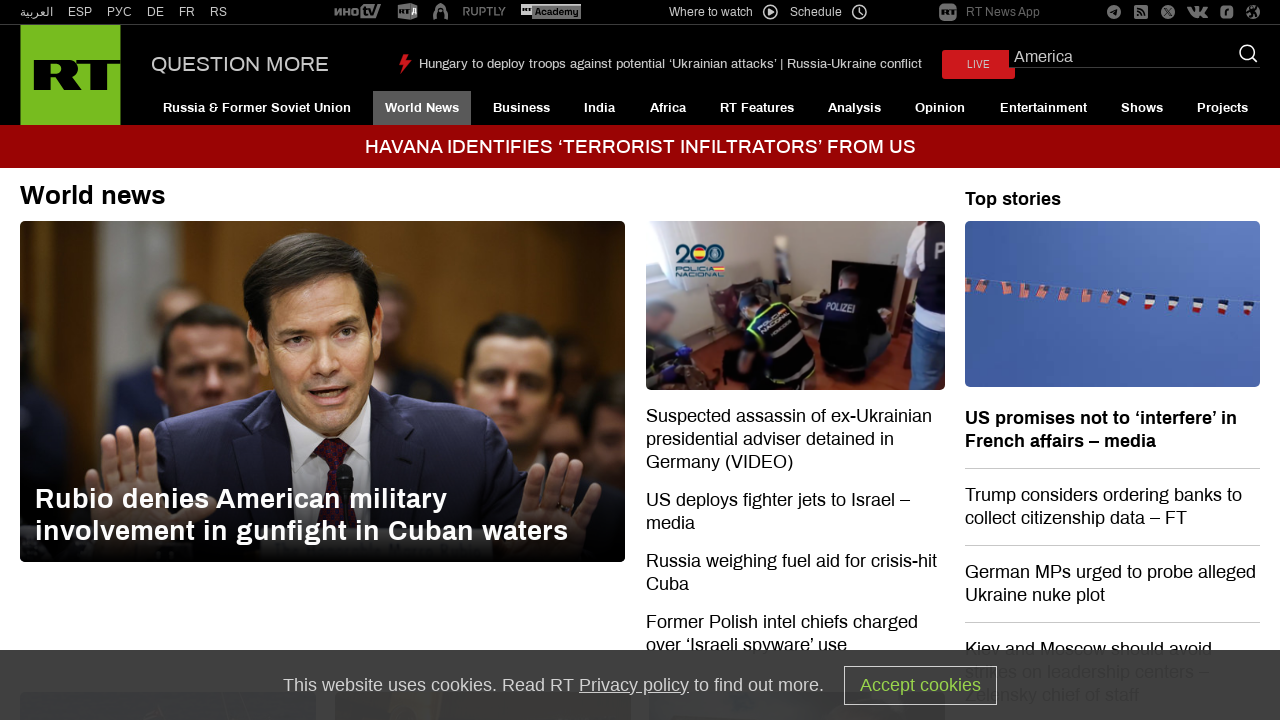

Clicked search submit button at (1242, 59) on .seach-form__input-submit
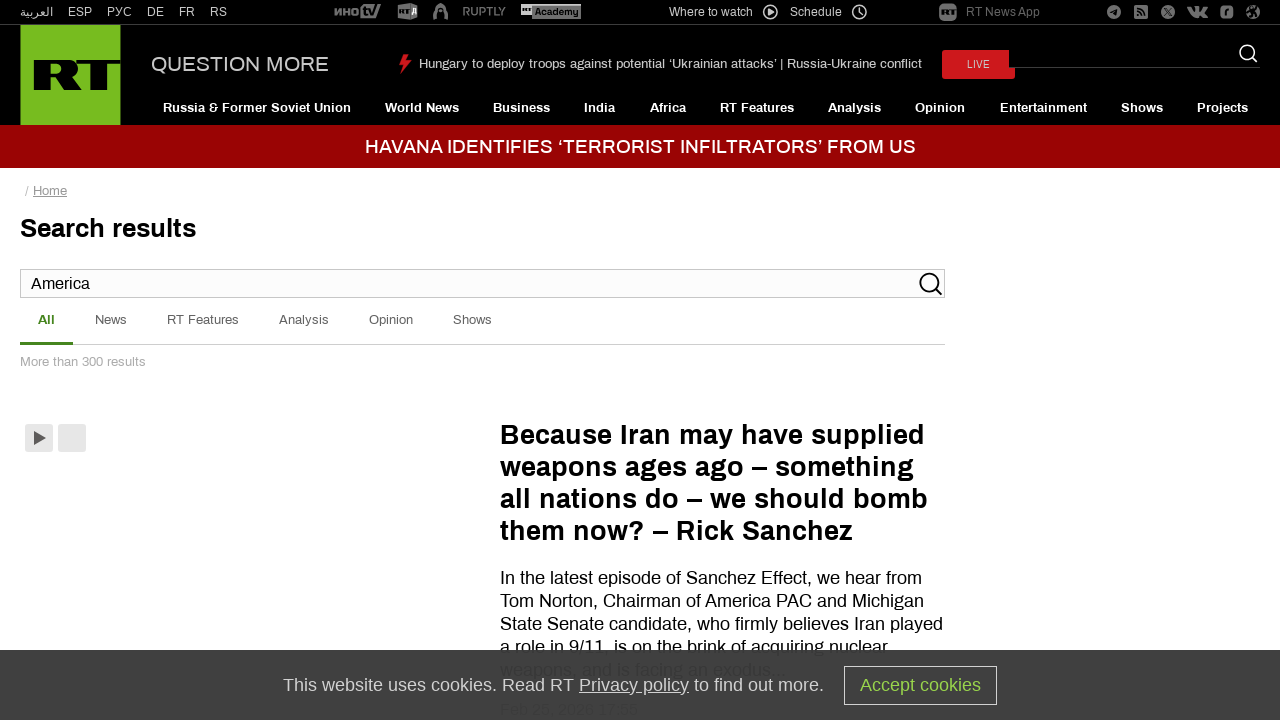

Search results loaded with links
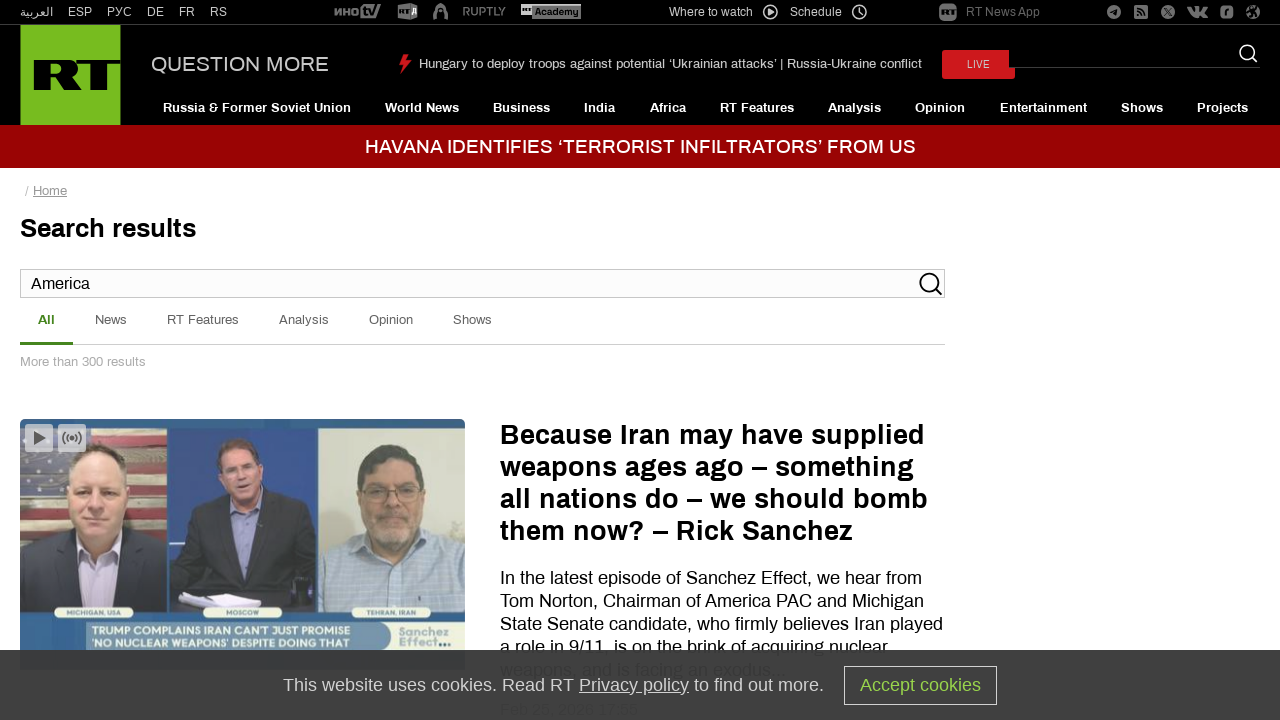

Clicked on News section link at (111, 323) on a >> nth=50
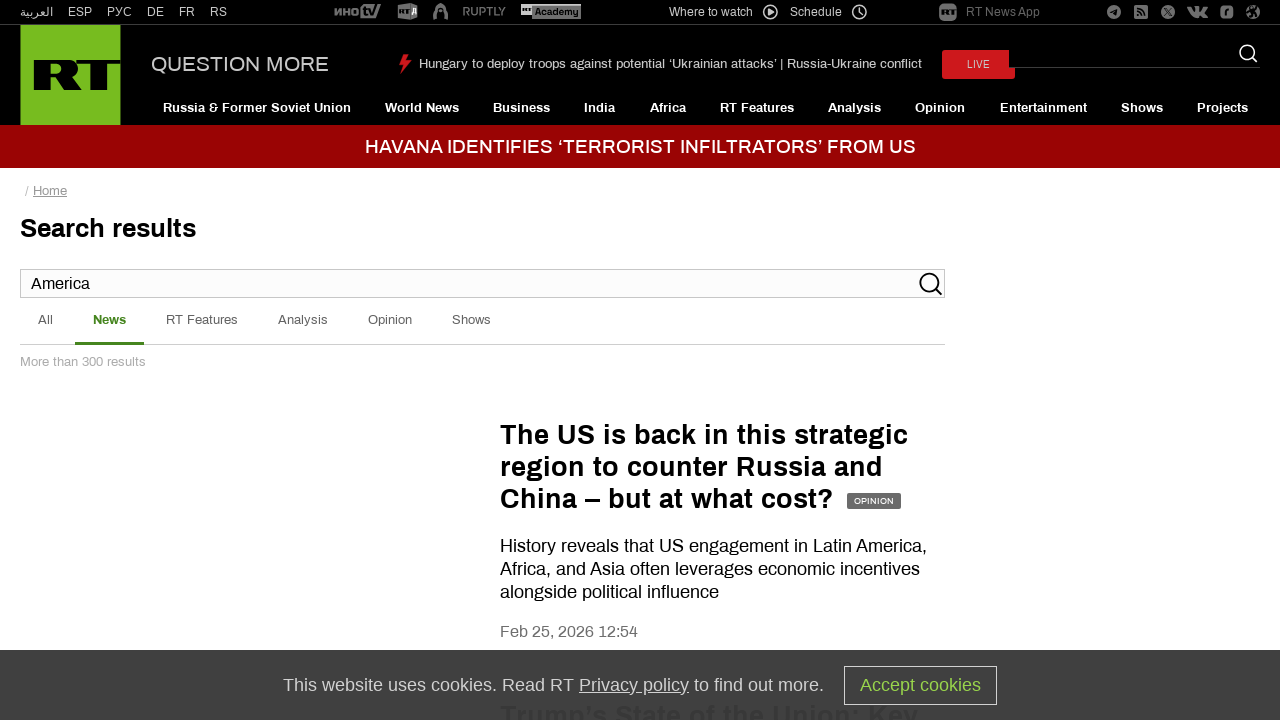

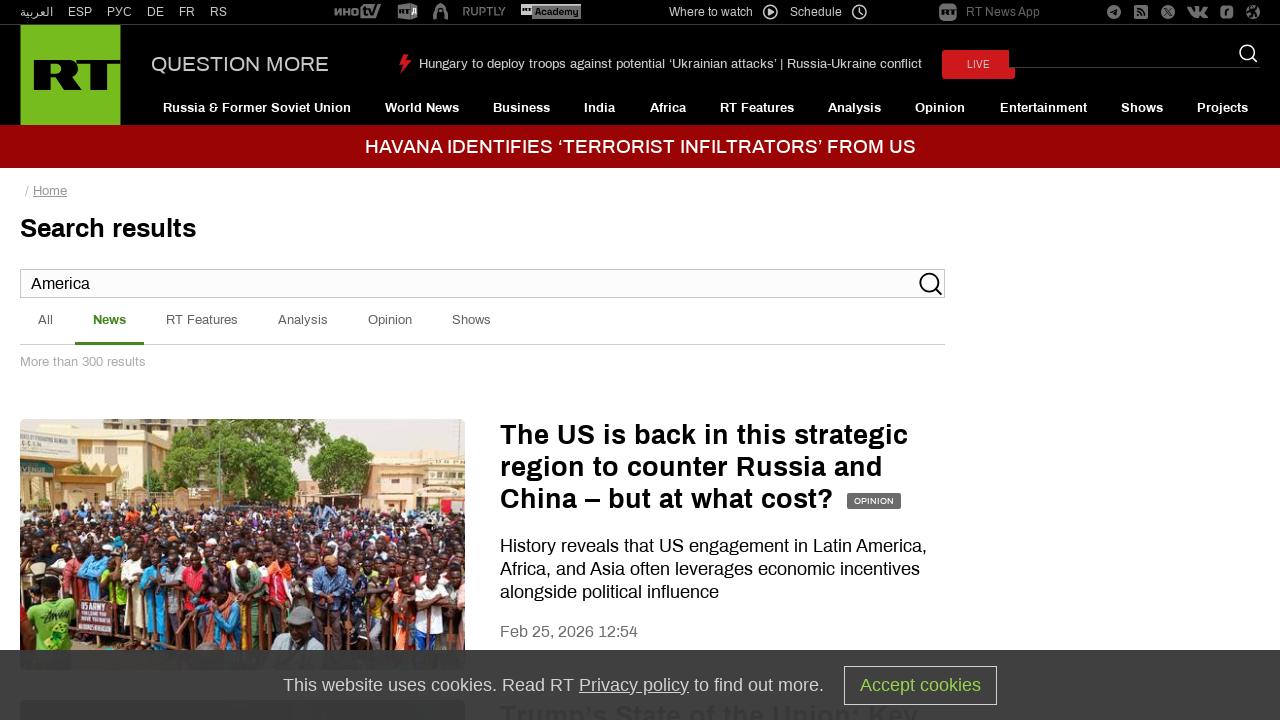